Tests navigation to the Submit new Language page by clicking the link and verifying the page content

Starting URL: https://www.99-bottles-of-beer.net/

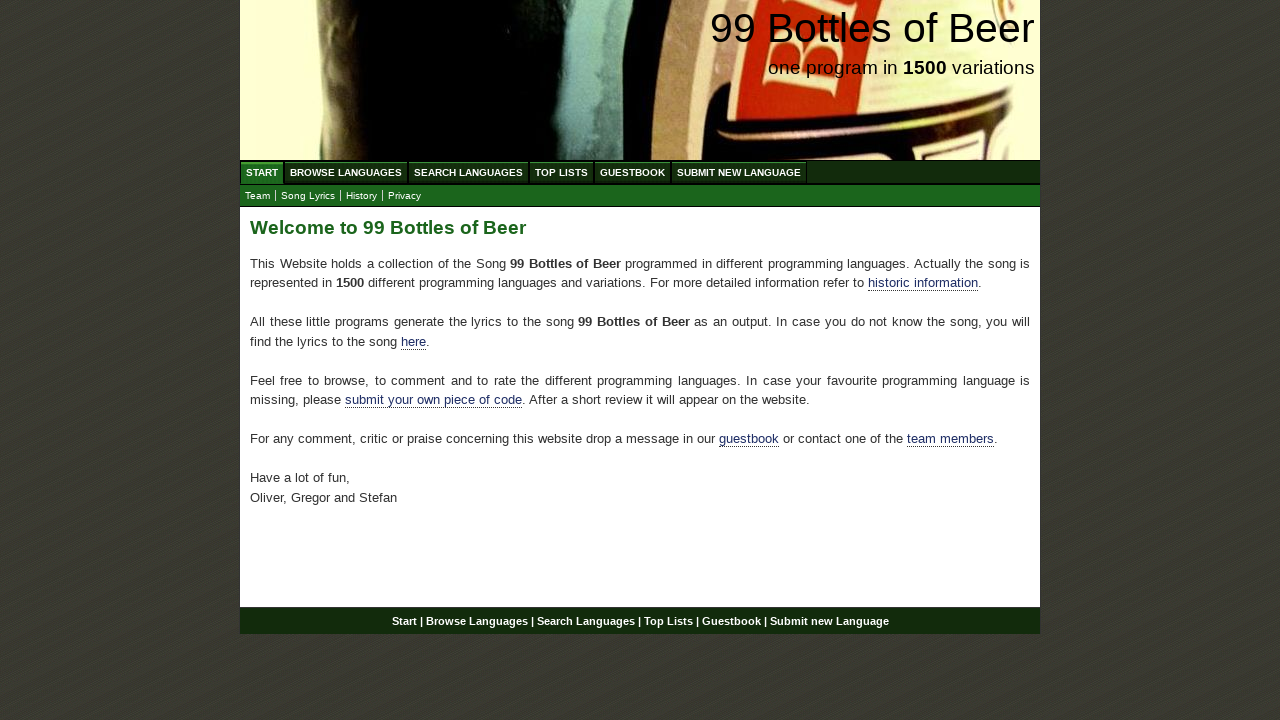

Clicked 'Submit new Language' link at (739, 172) on text=Submit new Language
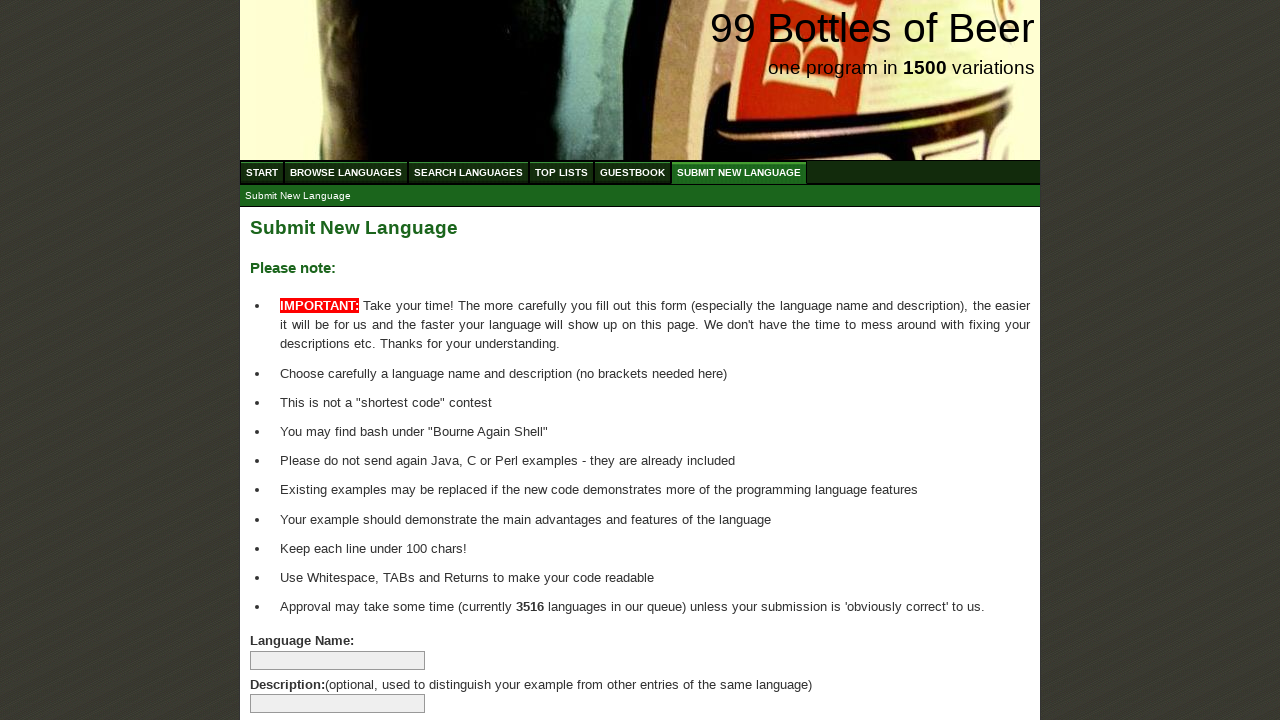

Verified 'Submit New Language' page loaded with heading present
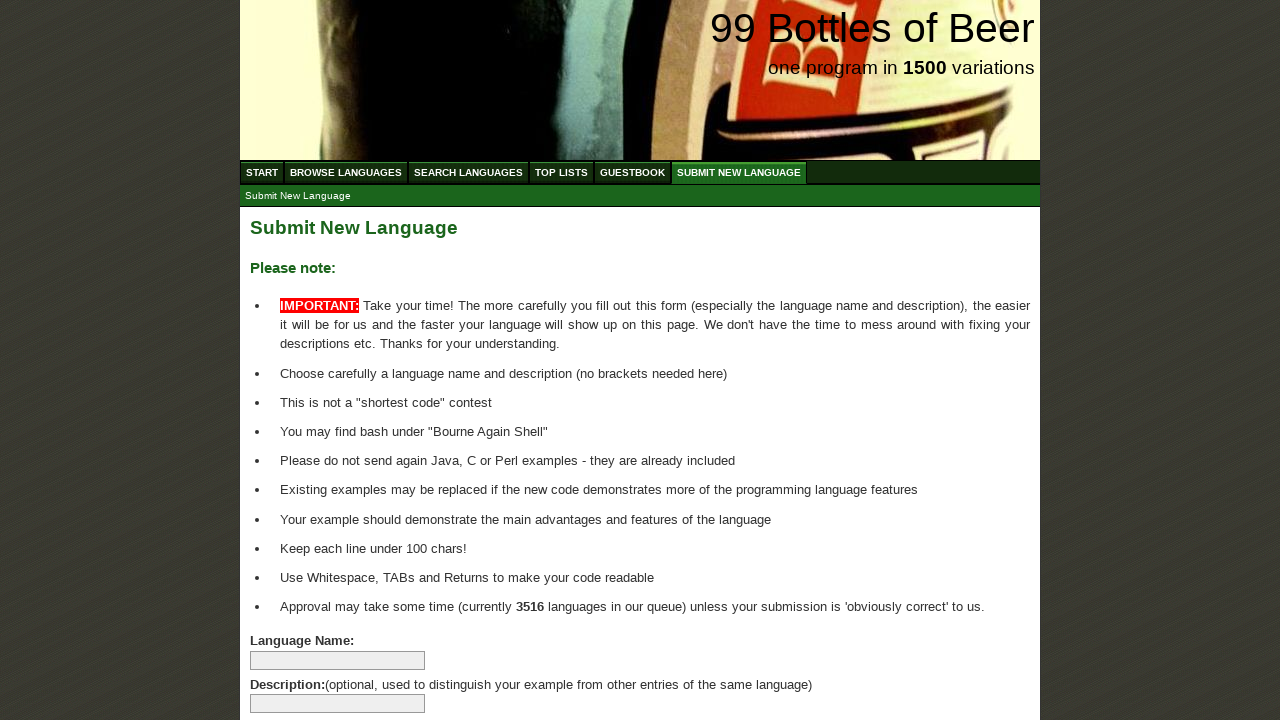

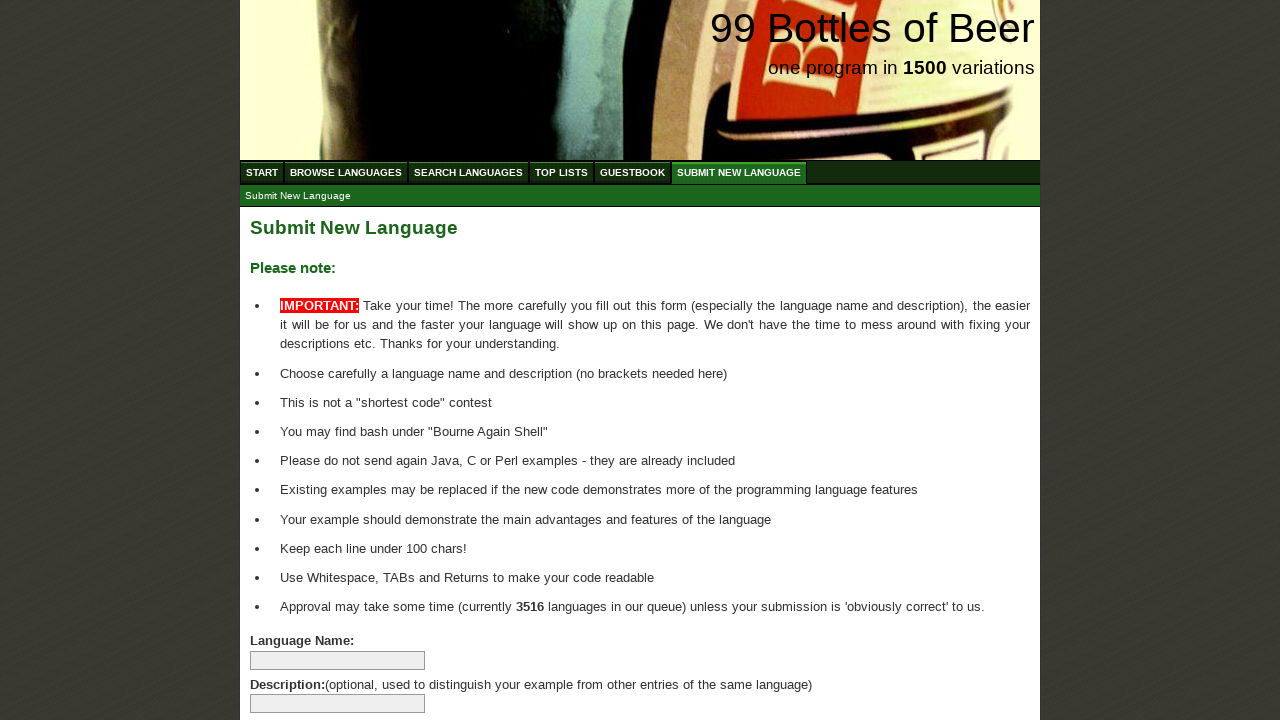